Navigates to the KRN Informatix website and waits for the page to load successfully

Starting URL: https://krninformatix.com

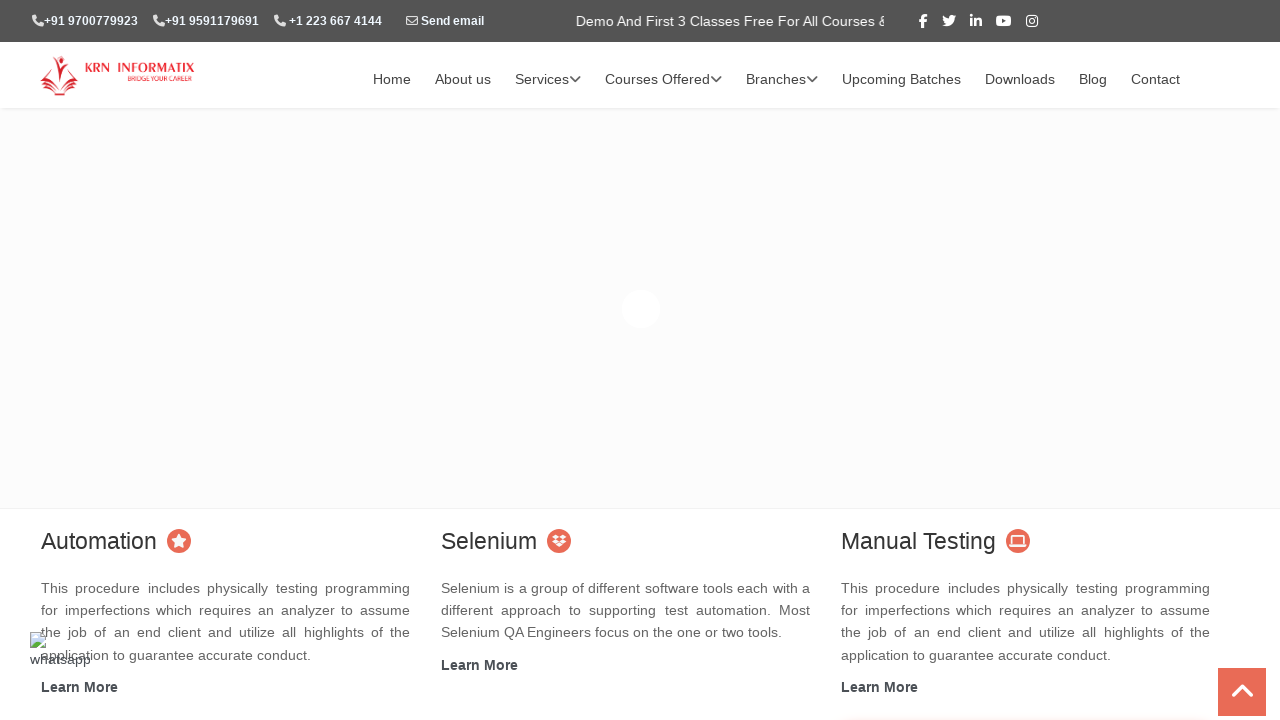

Navigated to KRN Informatix website
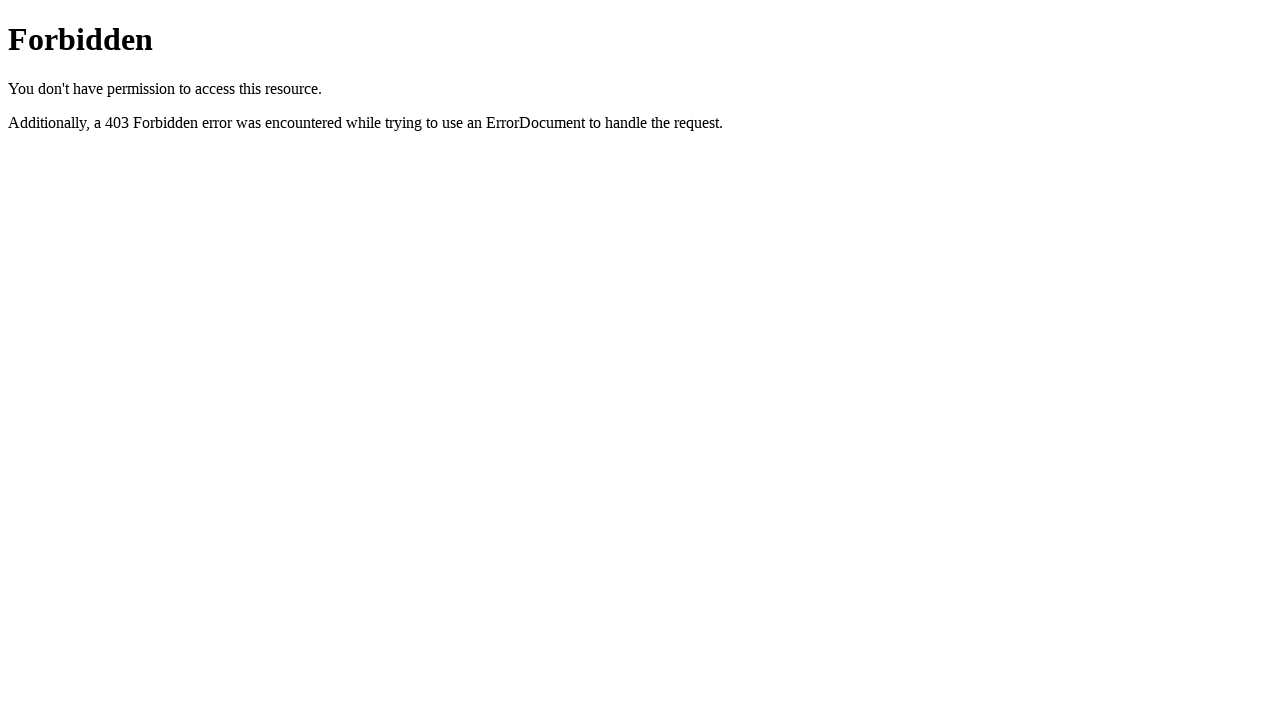

Page loaded successfully with networkidle state
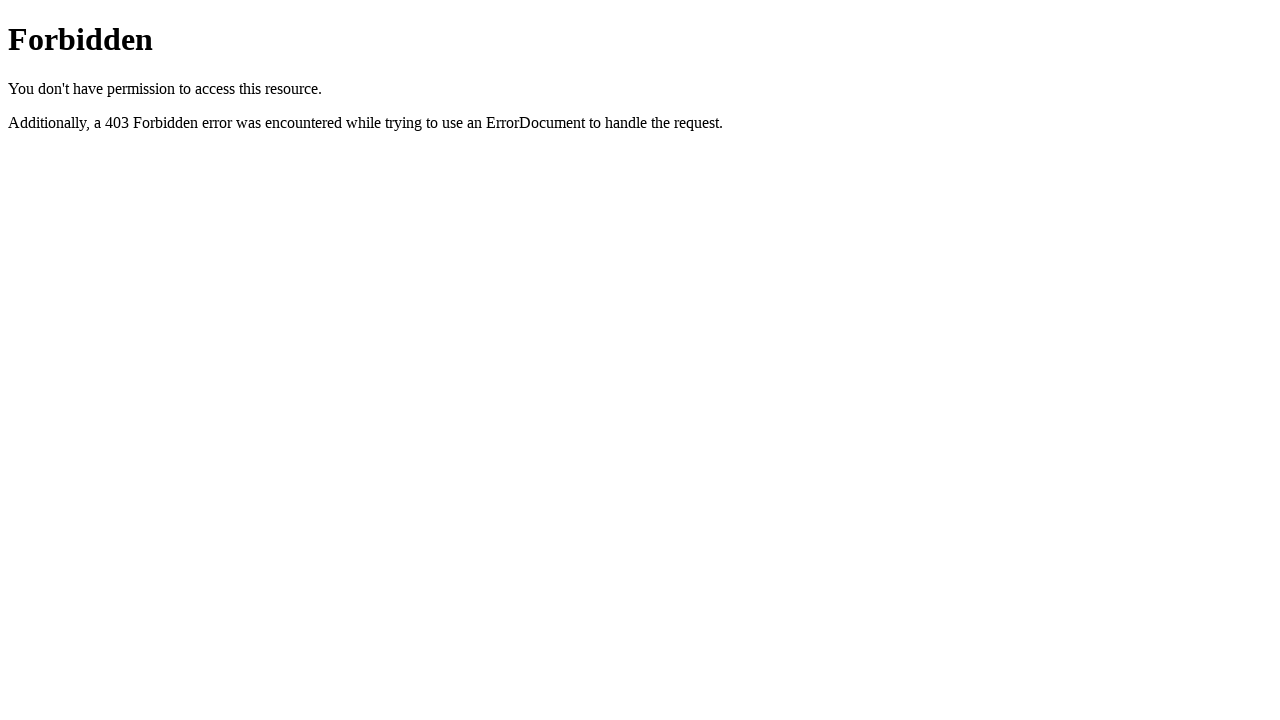

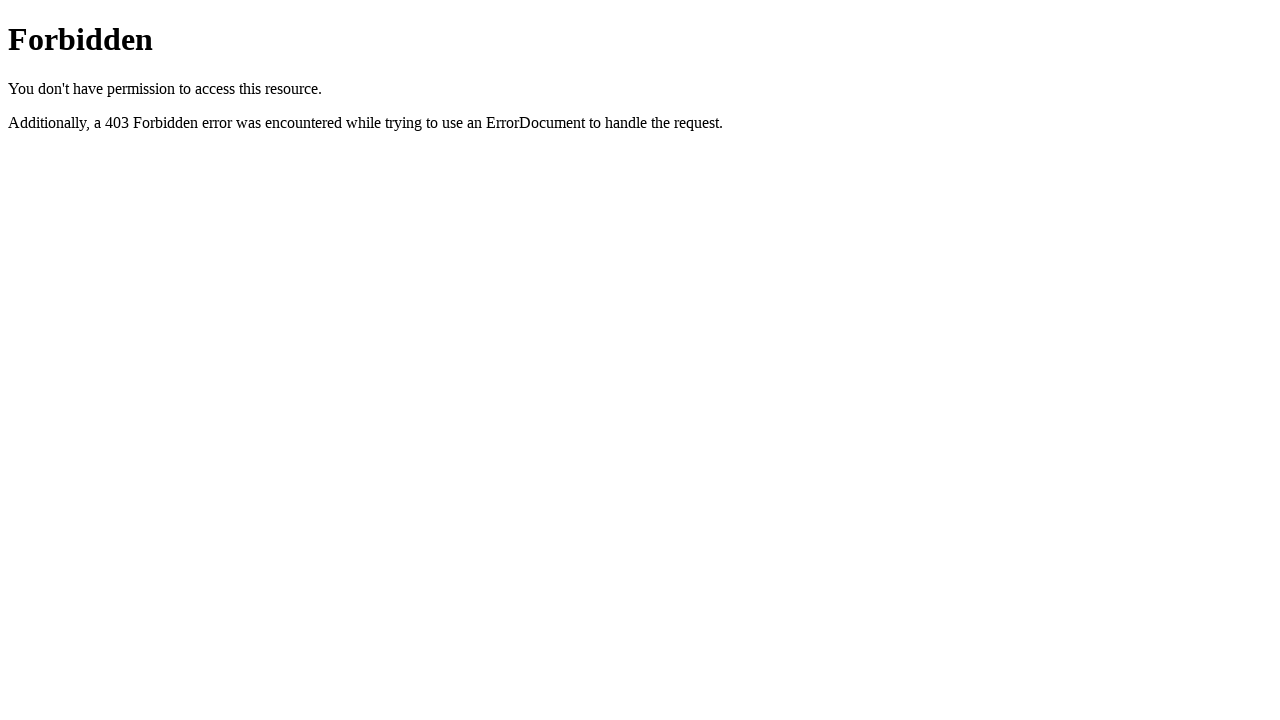